Tests drag and drop functionality by dragging an element and dropping it onto a target element

Starting URL: https://jqueryui.com/resources/demos/droppable/default.html

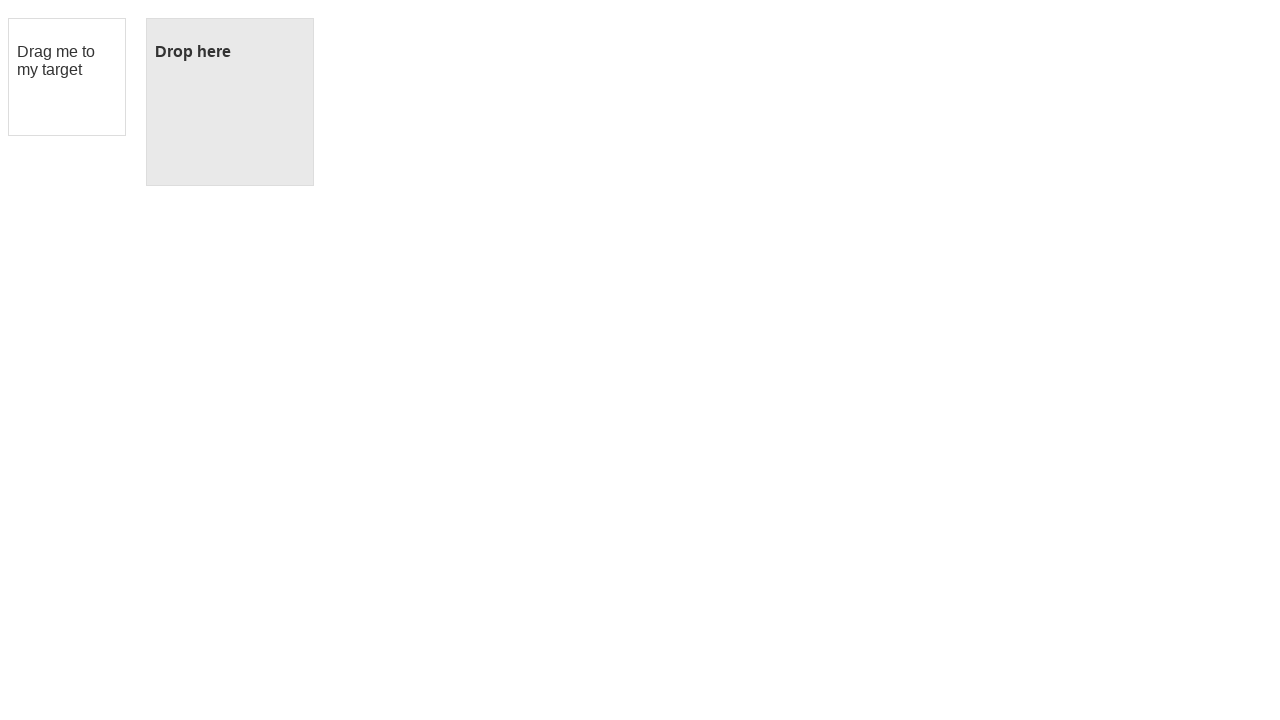

Located the draggable element
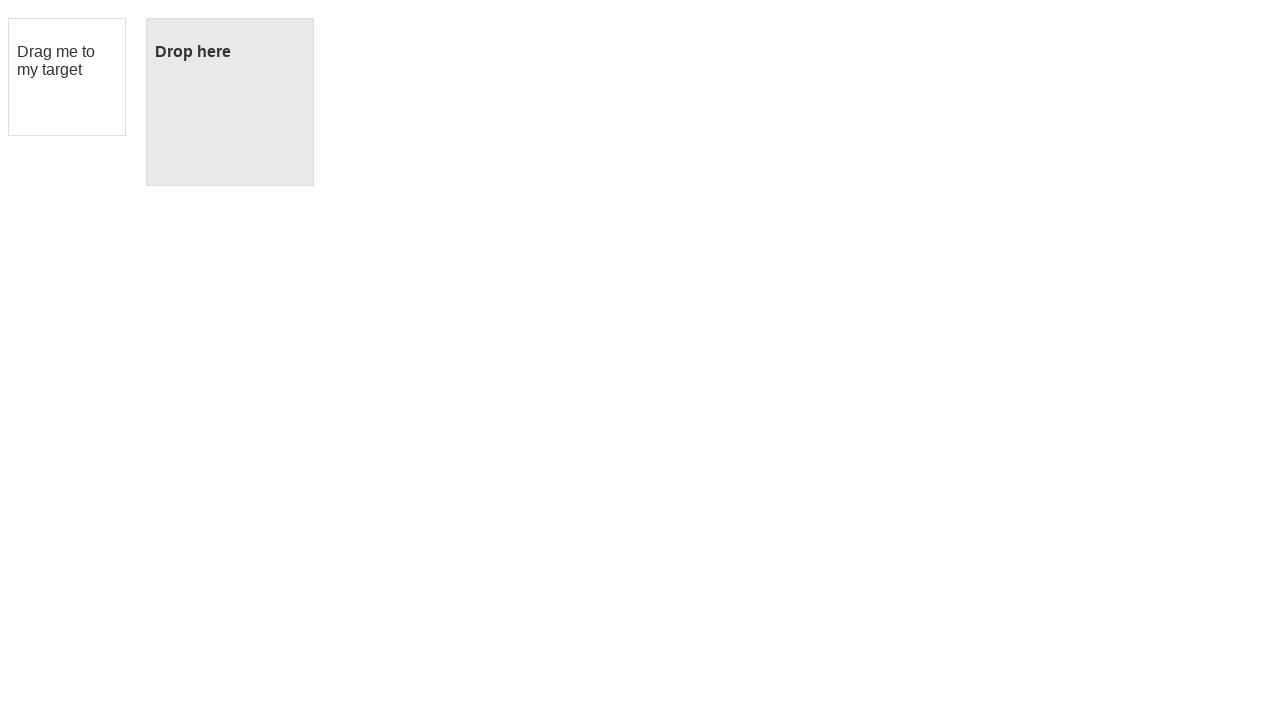

Located the droppable target element
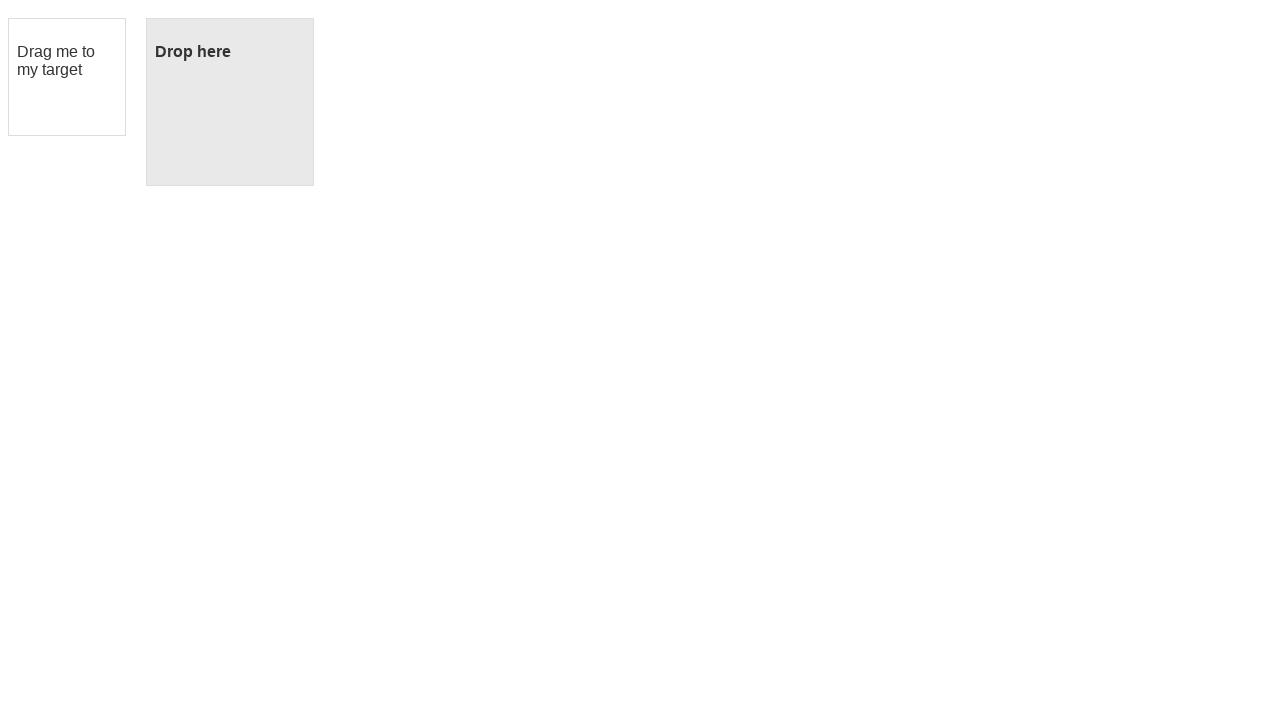

Dragged element to droppable target and dropped it at (230, 102)
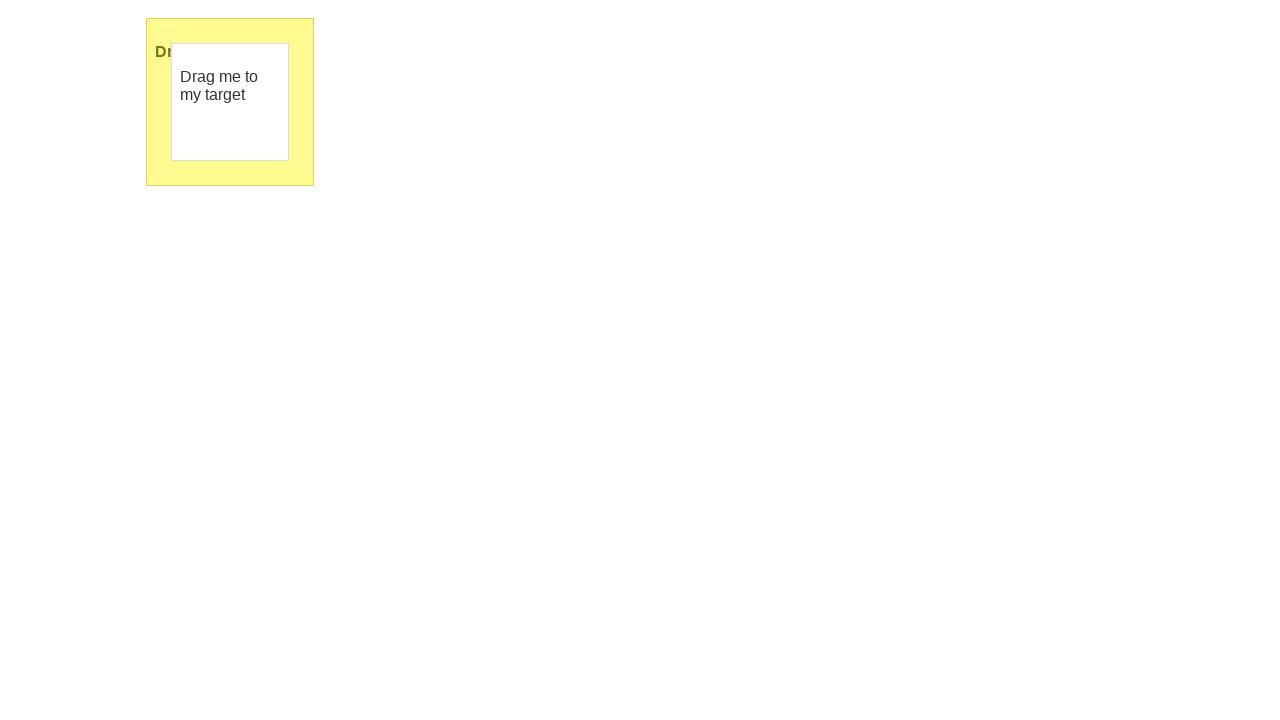

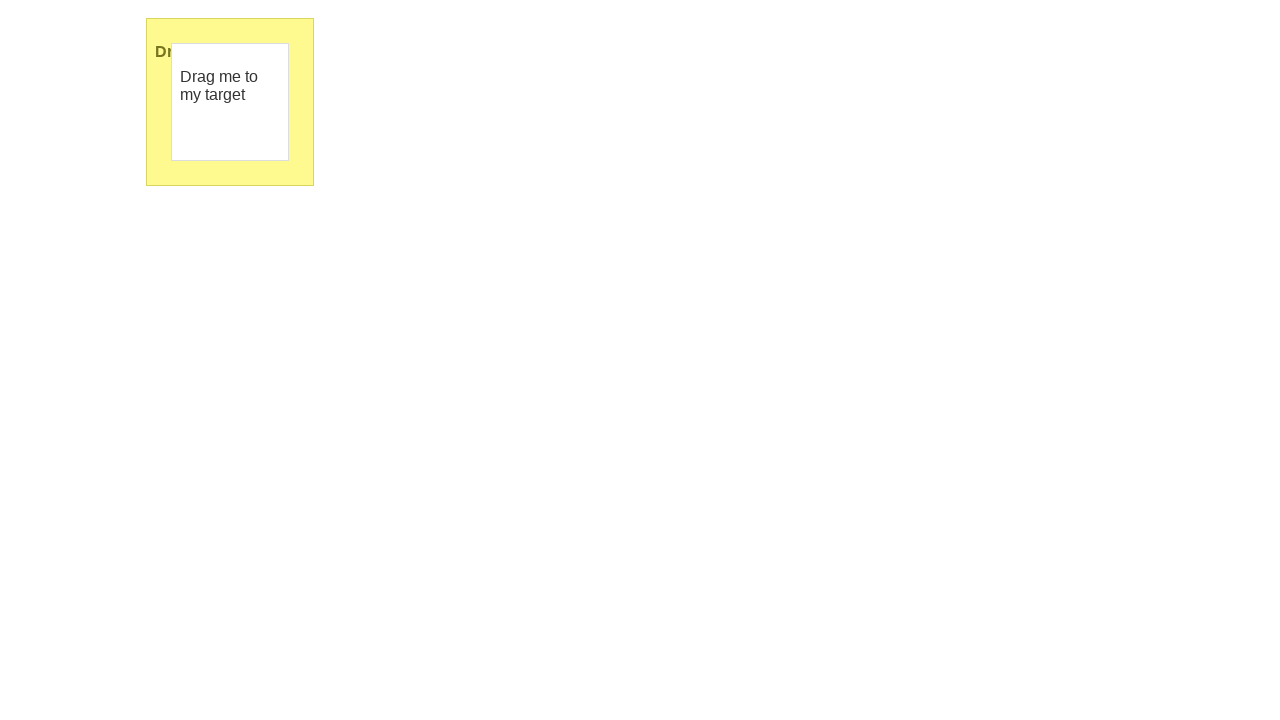